Tests window handling by clicking a link that opens a new window and switching to it

Starting URL: https://the-internet.herokuapp.com/windows

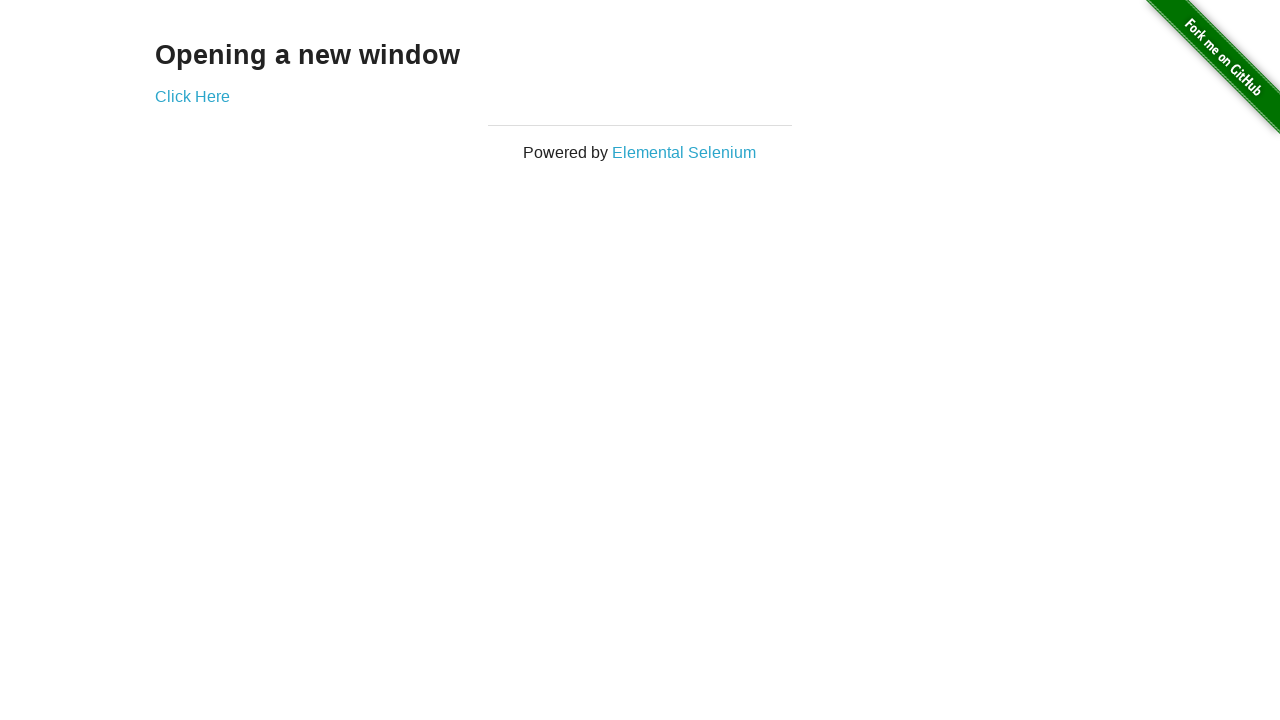

Clicked link to open new window at (192, 96) on .example > a
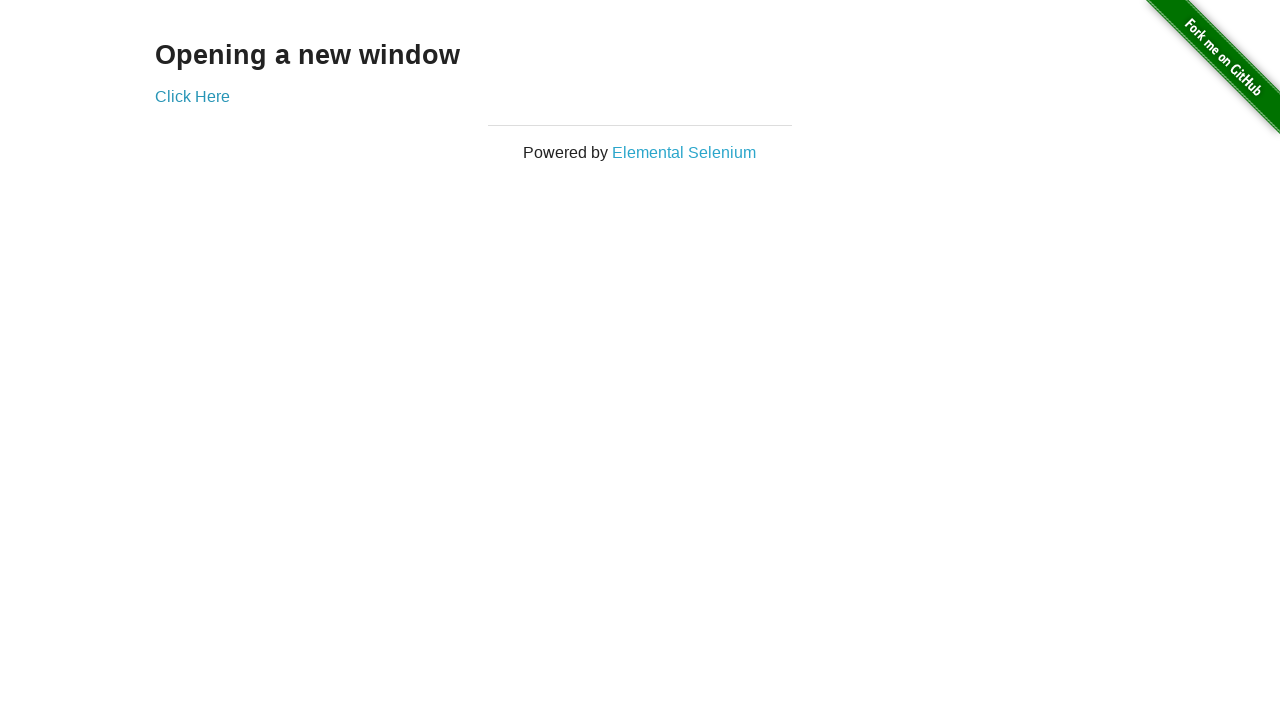

New window opened and captured
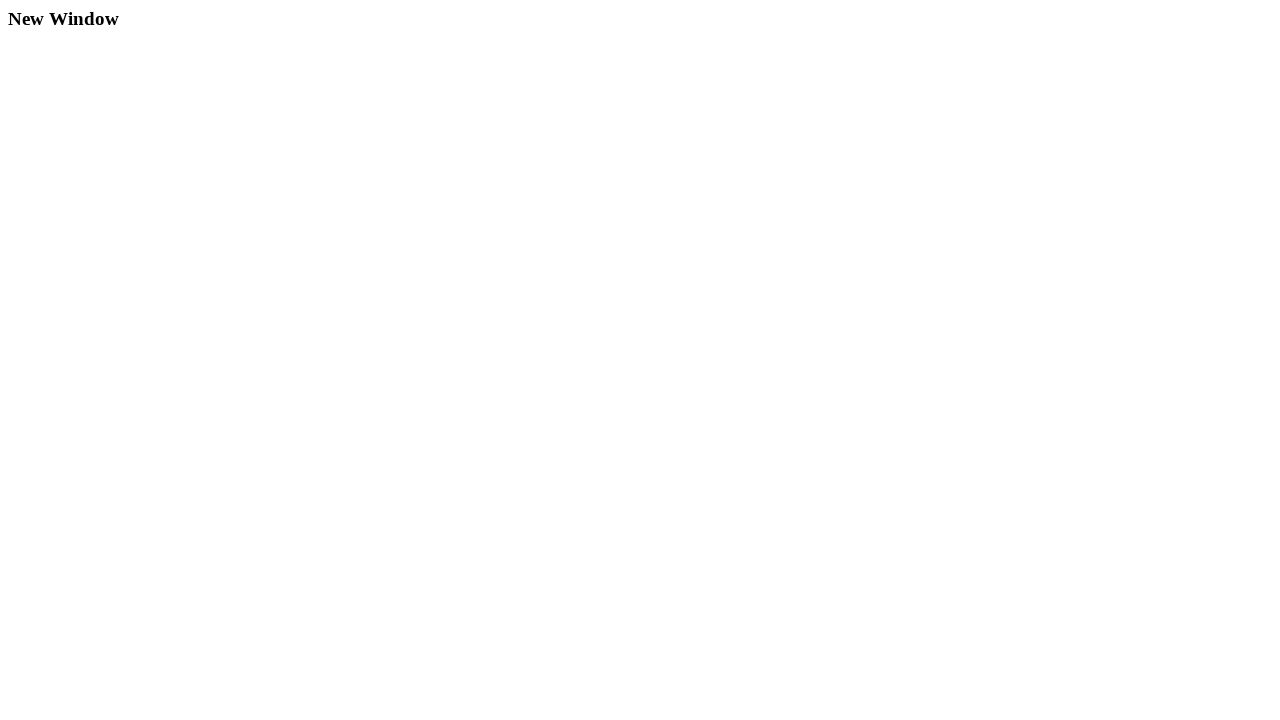

New window content loaded - heading element found
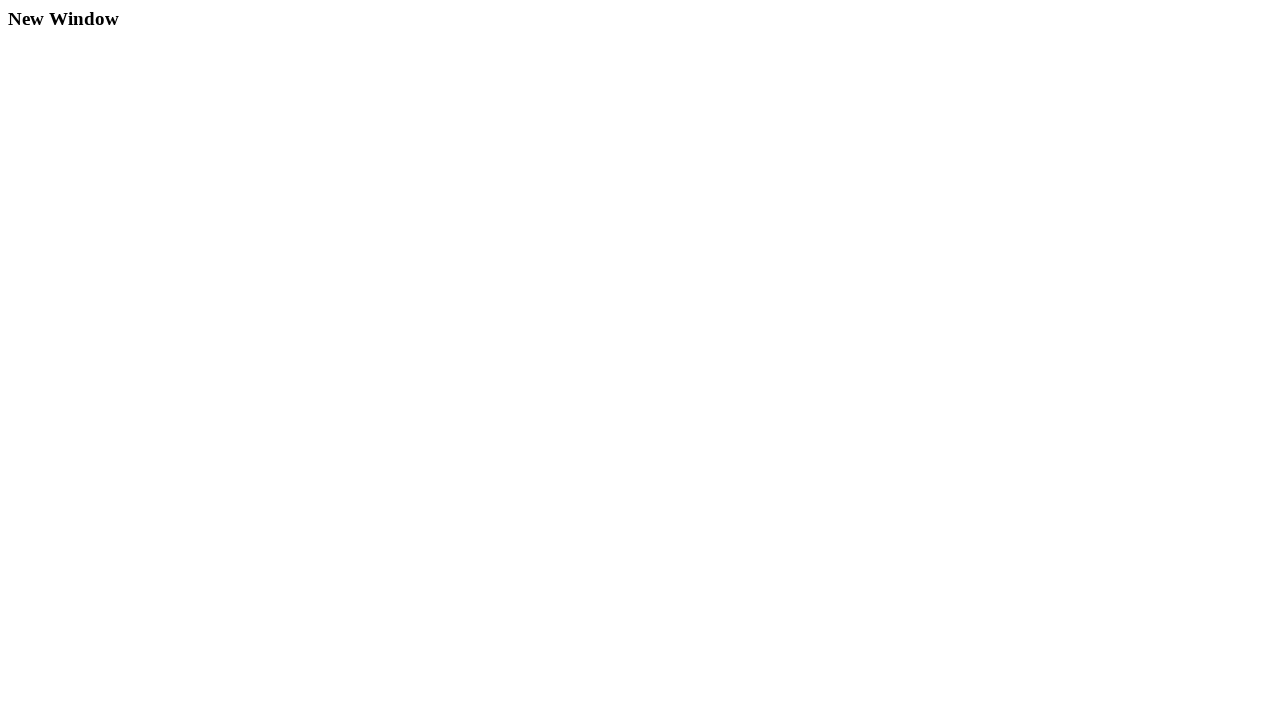

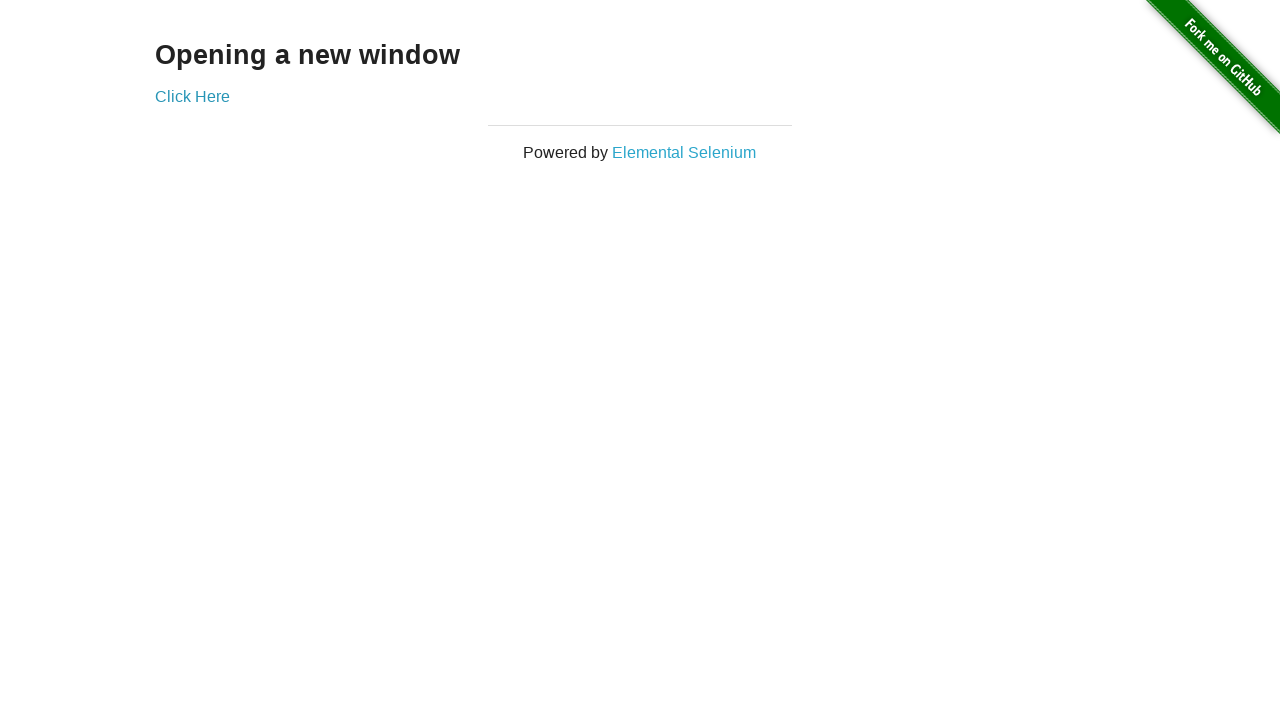